Tests authorized card payment by filling in valid card details and verifying the payment is confirmed

Starting URL: https://sandbox.cardpay.com/MI/cardpayment2.html?orderXml=PE9SREVSIFdBTExFVF9JRD0nODI5OScgT1JERVJfTlVNQkVSPSc0NTgyMTEnIEFNT1VOVD0nMjkxLjg2JyBDVVJSRU5DWT0nRVVSJyAgRU1BSUw9J2N1c3RvbWVyQGV4YW1wbGUuY29tJz4KPEFERFJFU1MgQ09VTlRSWT0nVVNBJyBTVEFURT0nTlknIFpJUD0nMTAwMDEnIENJVFk9J05ZJyBTVFJFRVQ9JzY3NyBTVFJFRVQnIFBIT05FPSc4NzY5OTA5MCcgVFlQRT0nQklMTElORycvPgo8L09SREVSPg==&sha512=998150a2b27484b776a1628bfe7505a9cb430f276dfa35b14315c1c8f03381a90490f6608f0dcff789273e05926cd782e1bb941418a9673f43c47595aa7b8b0d

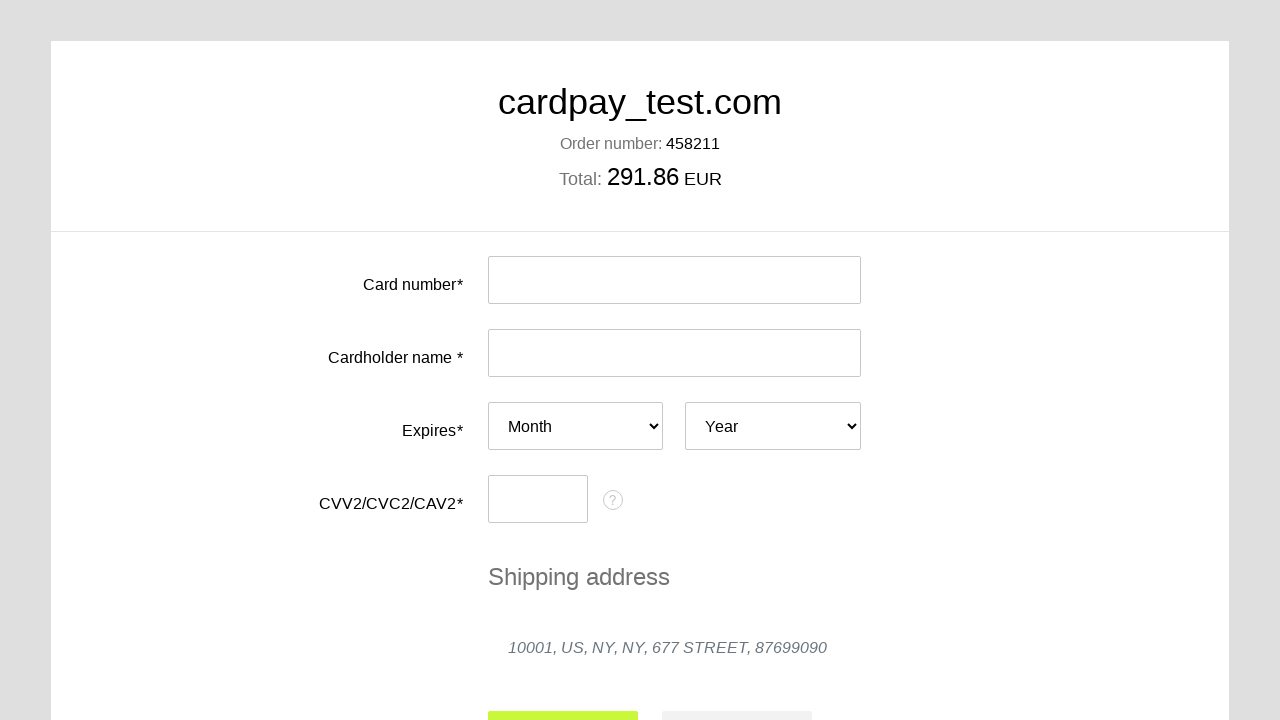

Filled card number field with test card 4000000000000051 on #input-card-number
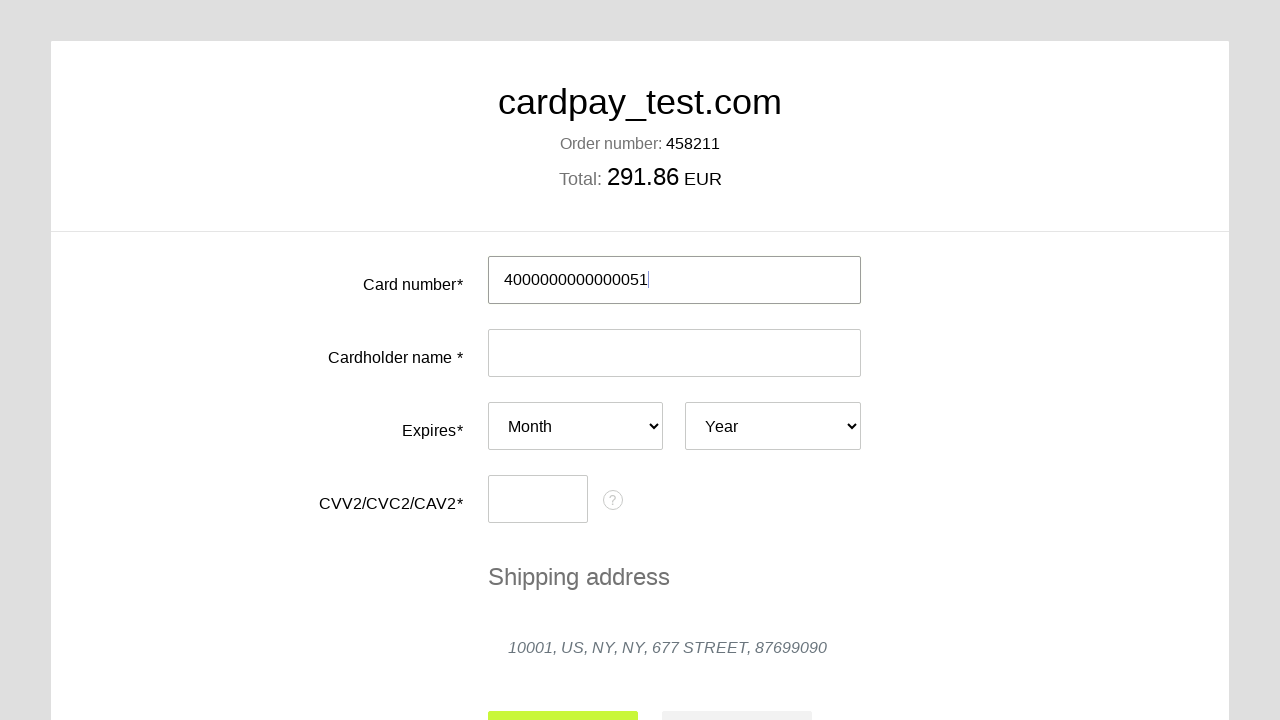

Filled cardholder name with ALENAS ROMAS on #input-card-holder
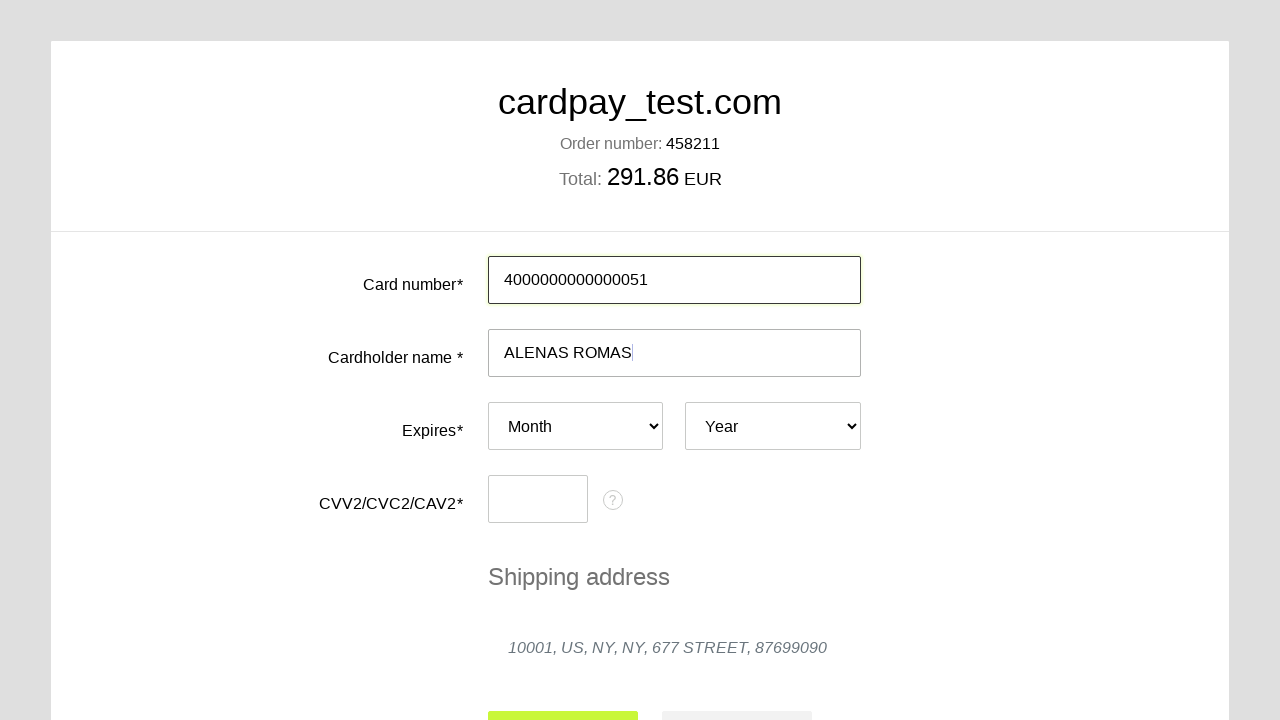

Selected expiry month 10 (October) on #card-expires-month
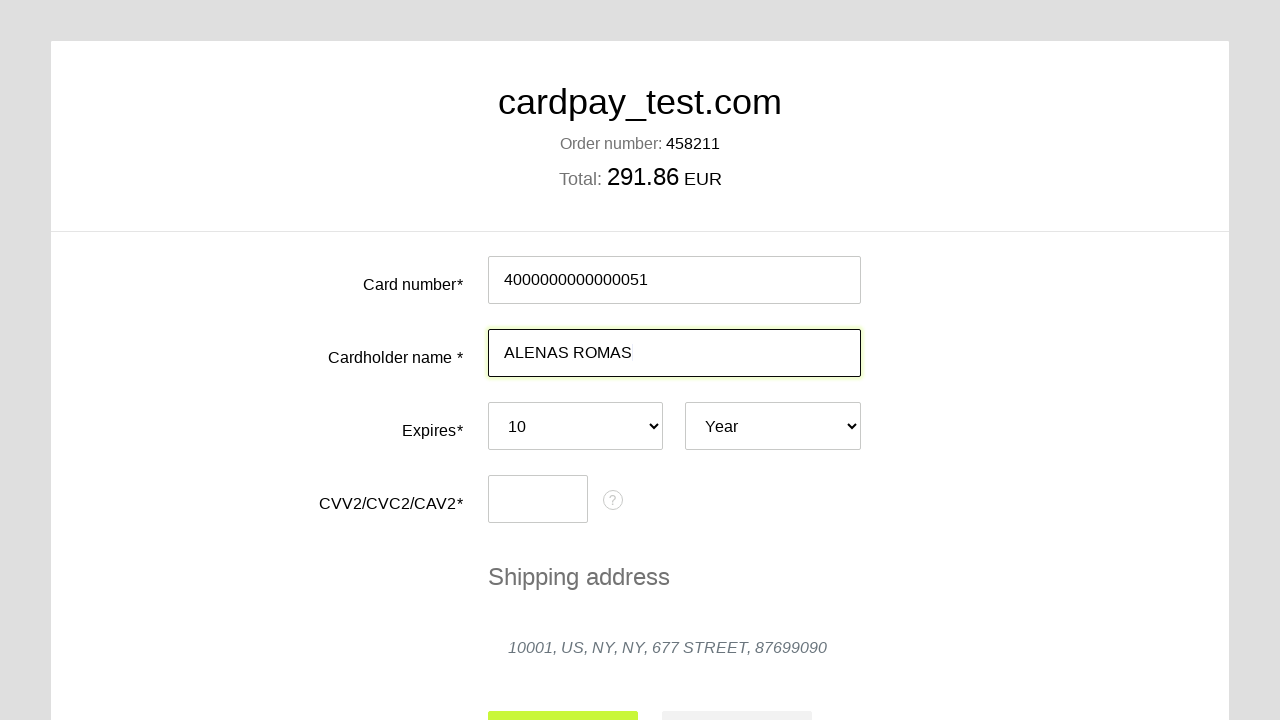

Selected expiry year 2027 on #card-expires-year
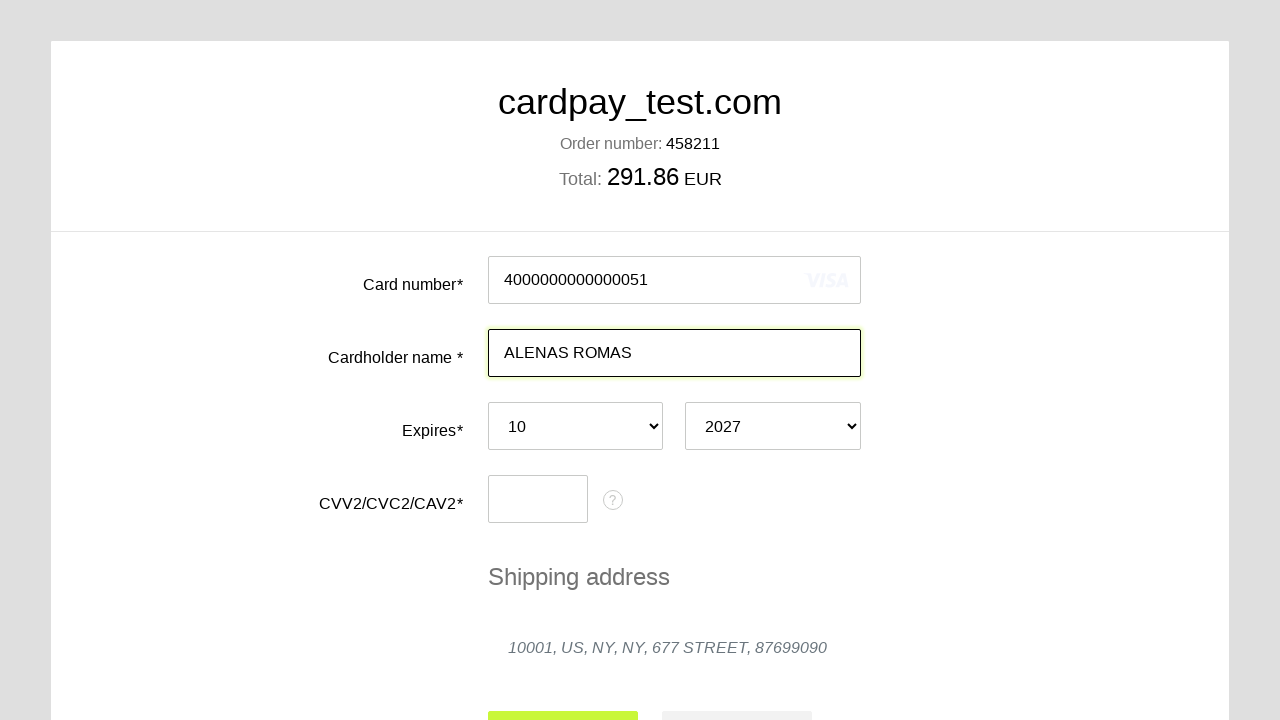

Filled CVC code with 383 on #input-card-cvc
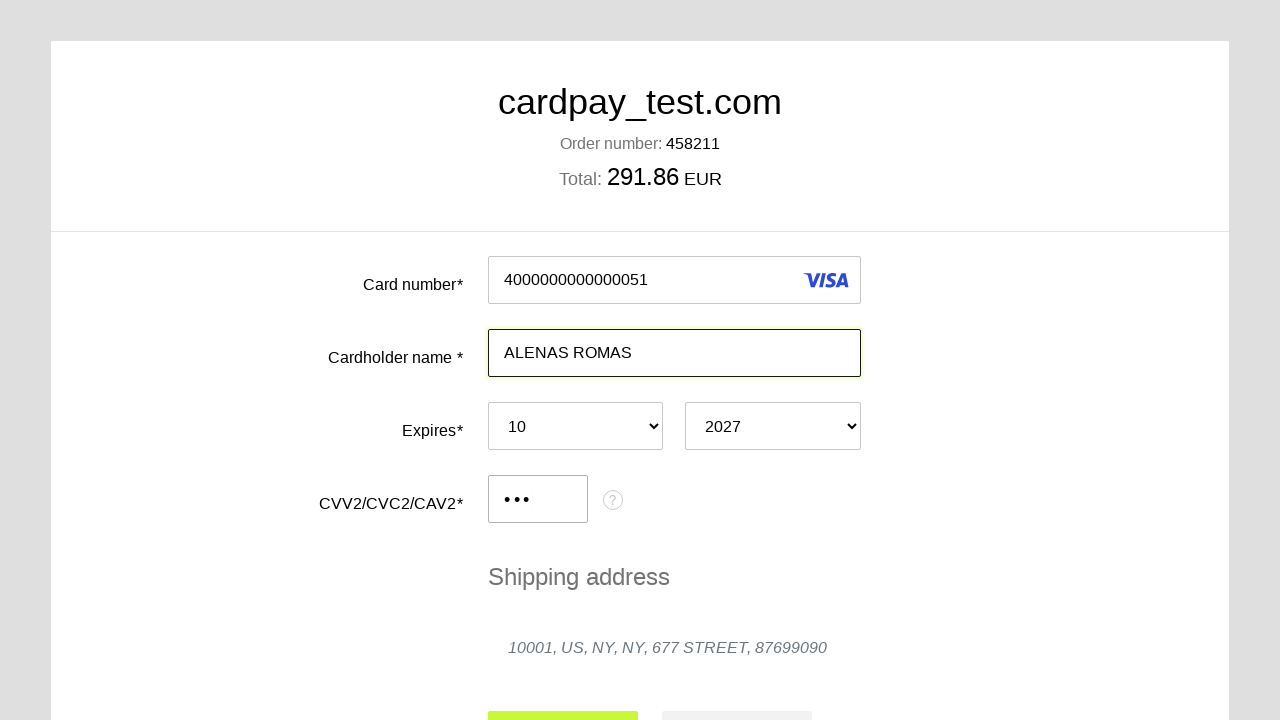

Clicked submit button to process payment at (563, 696) on #action-submit
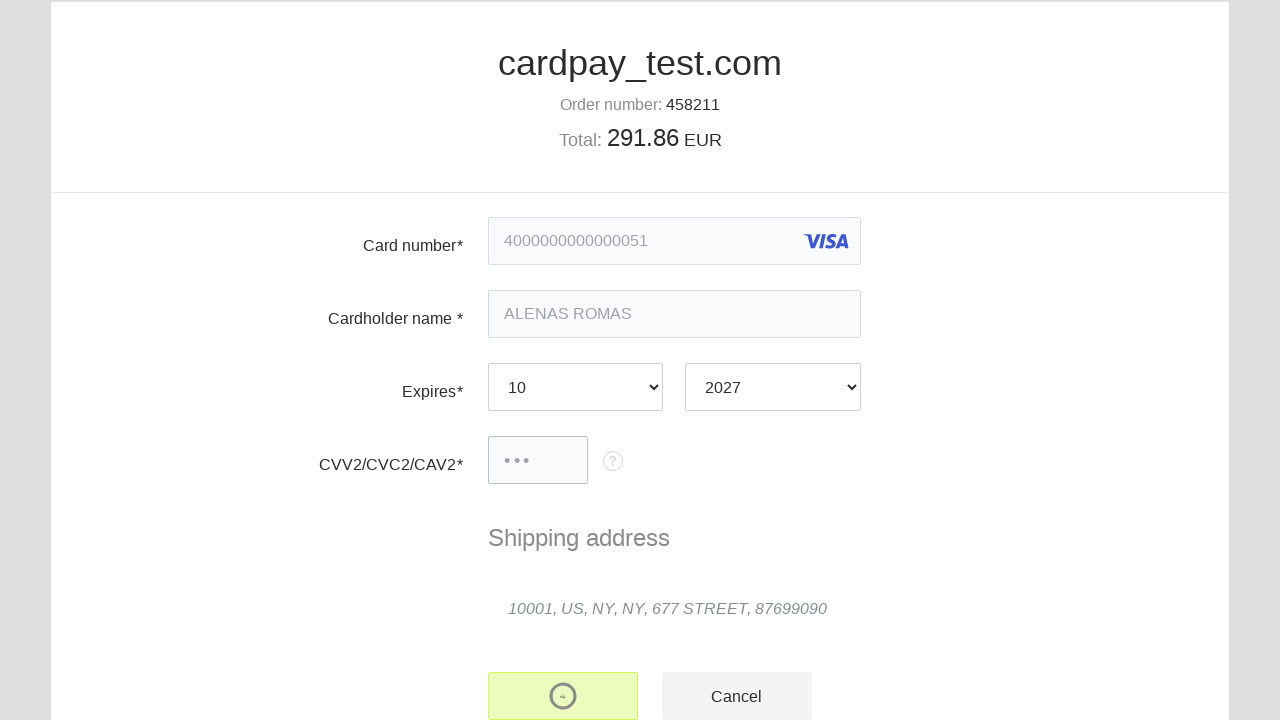

Payment status confirmation appeared
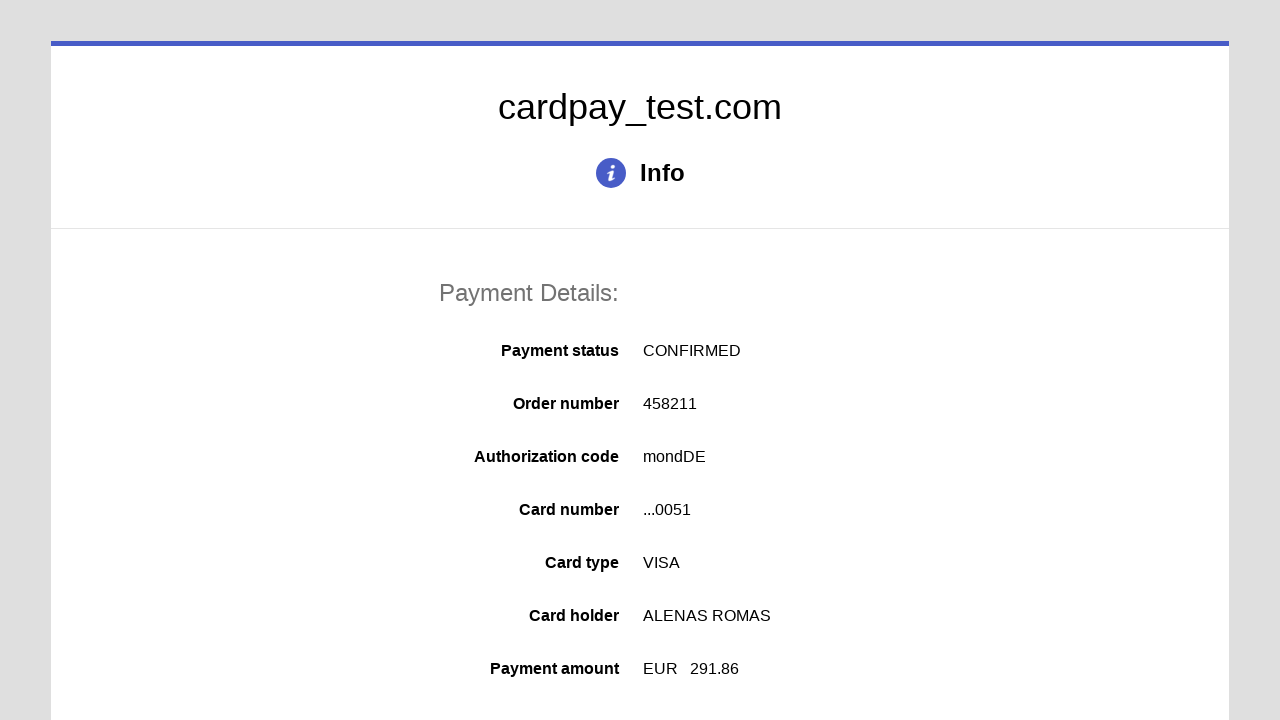

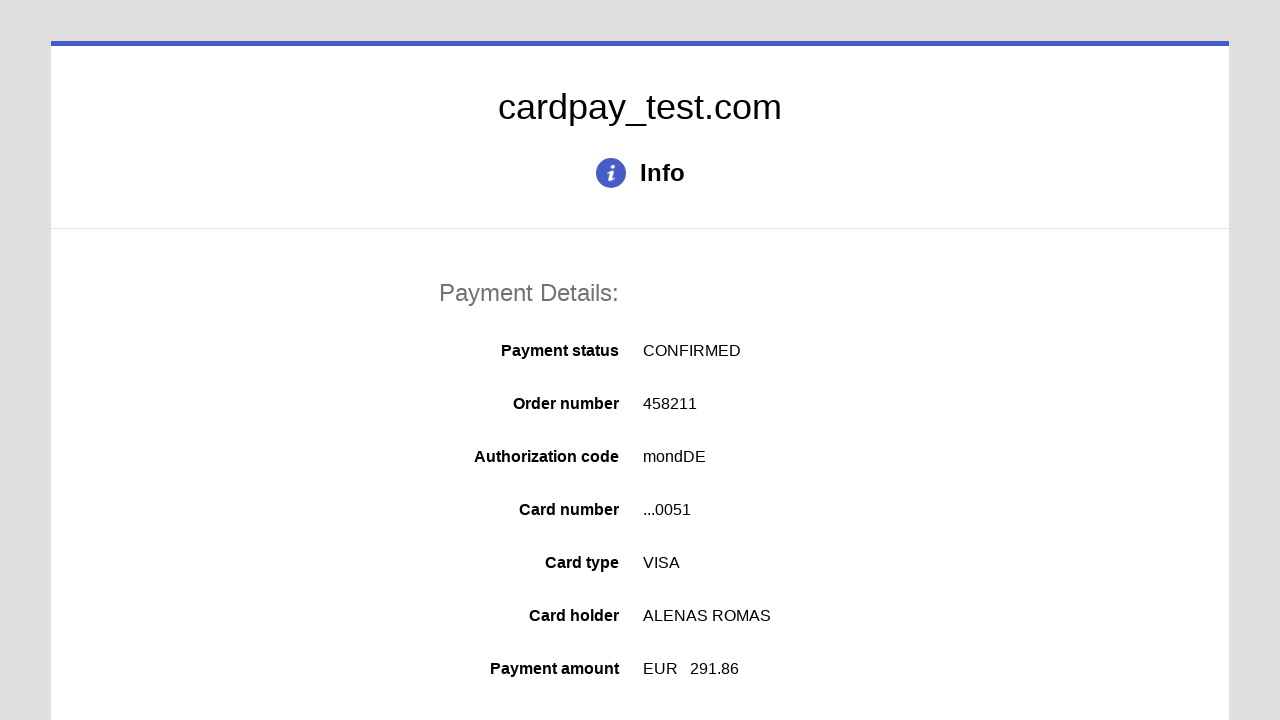